Navigates to Rediff homepage and clicks on the sign-in link to reach the login page

Starting URL: https://rediff.com

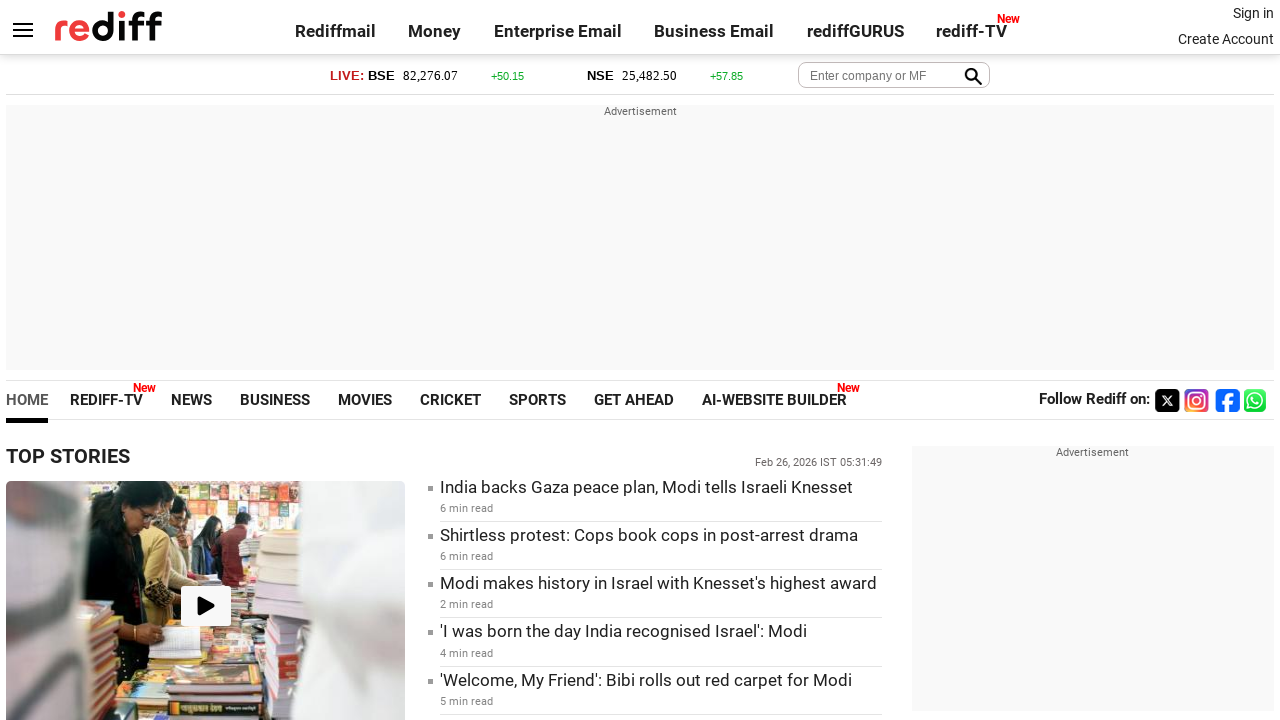

Navigated to Rediff homepage
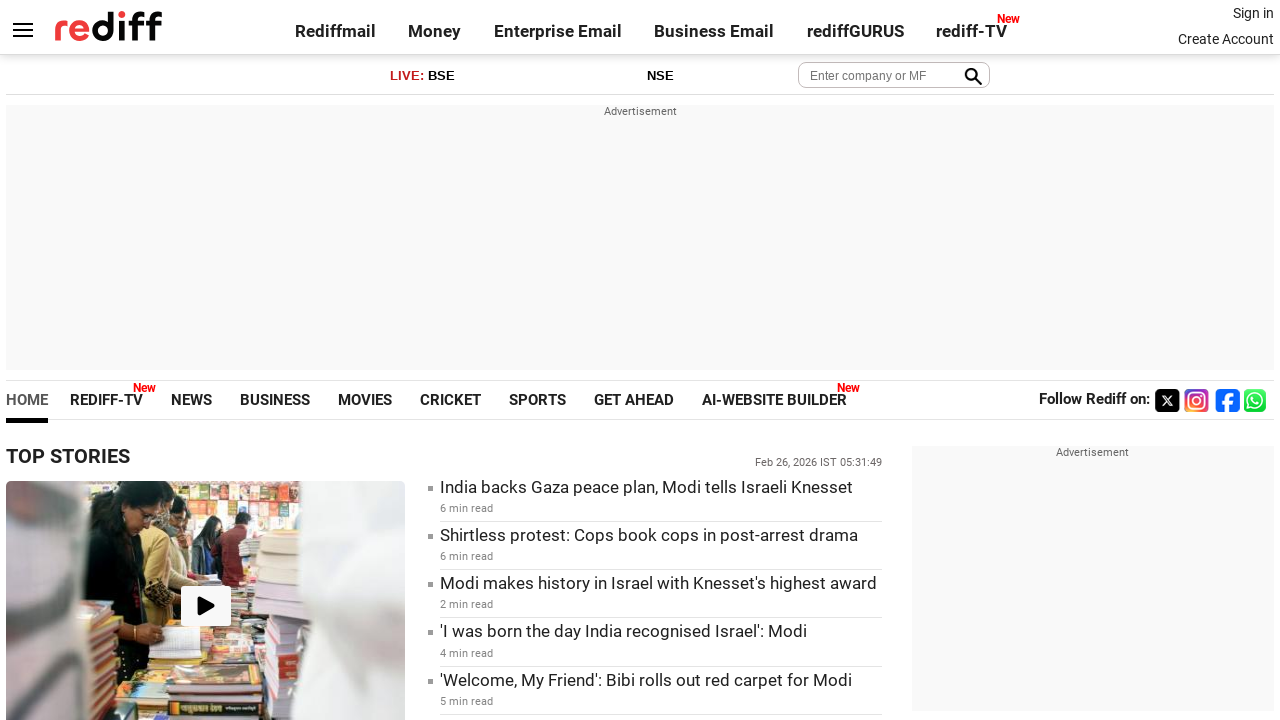

Clicked on the sign-in link to reach the login page at (1253, 13) on .signin
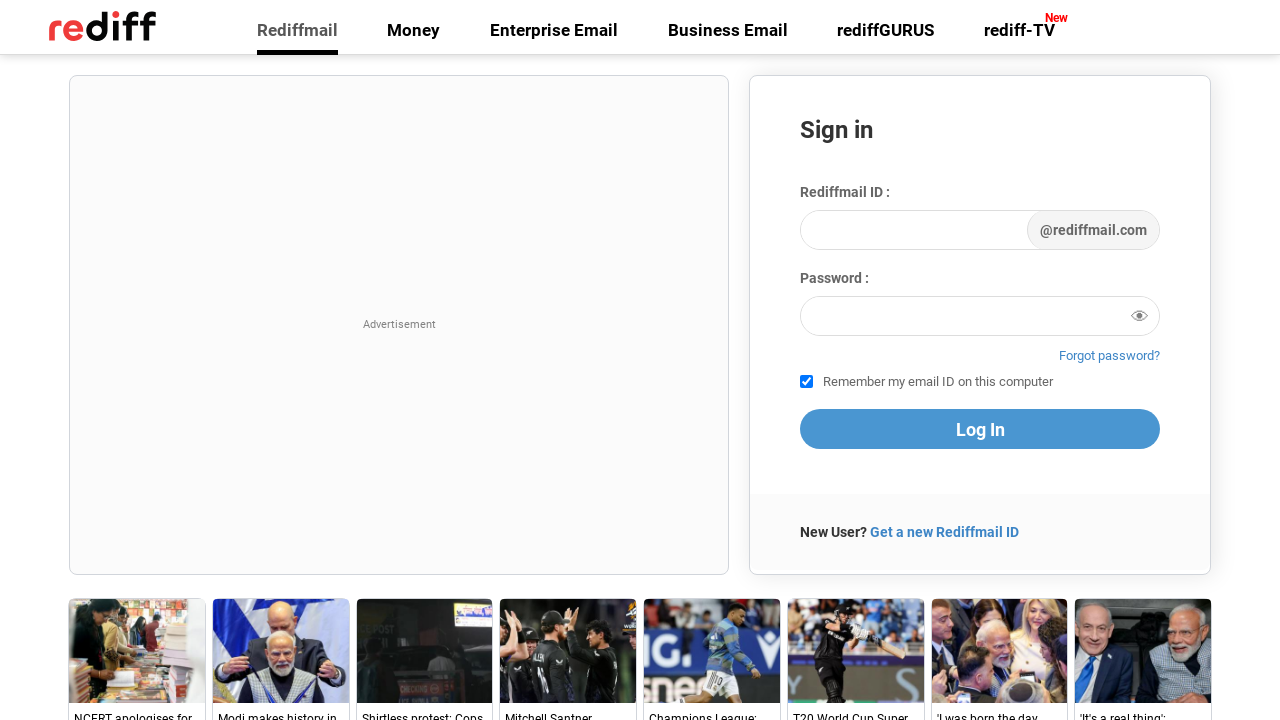

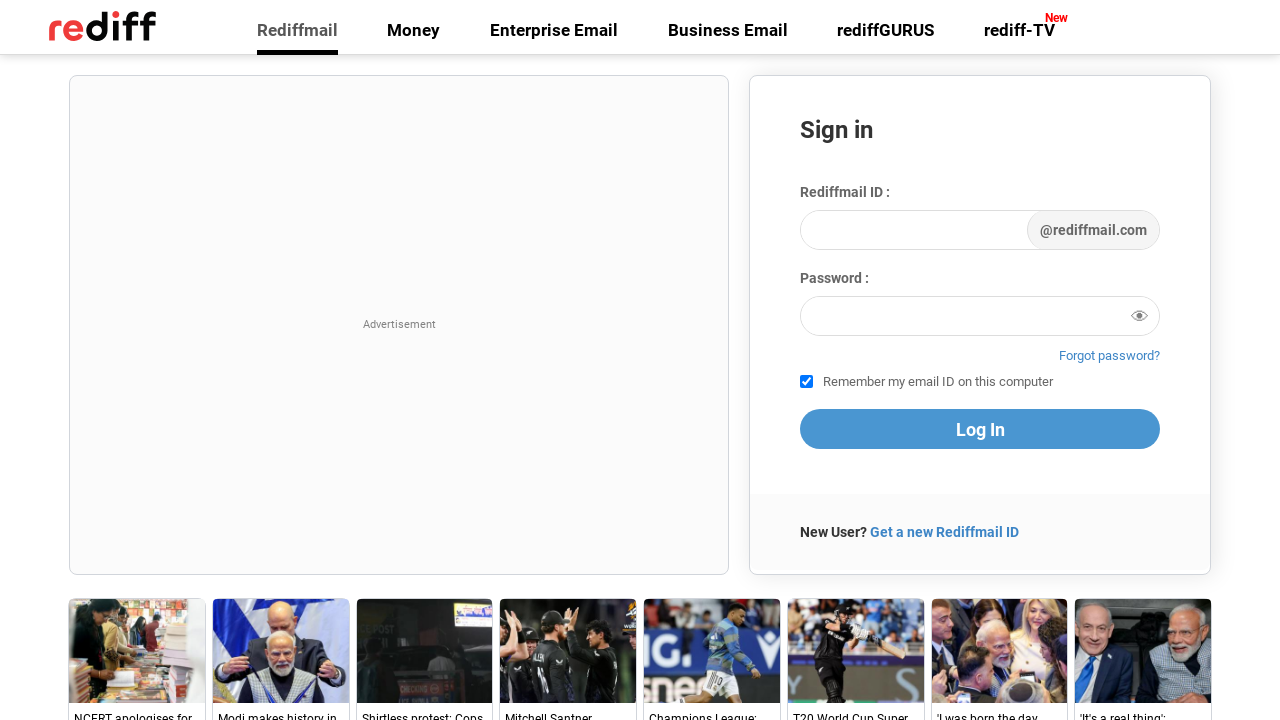